Navigates to Playwright website, clicks 'Get started' link, and verifies the Installation heading is visible

Starting URL: https://playwright.dev/

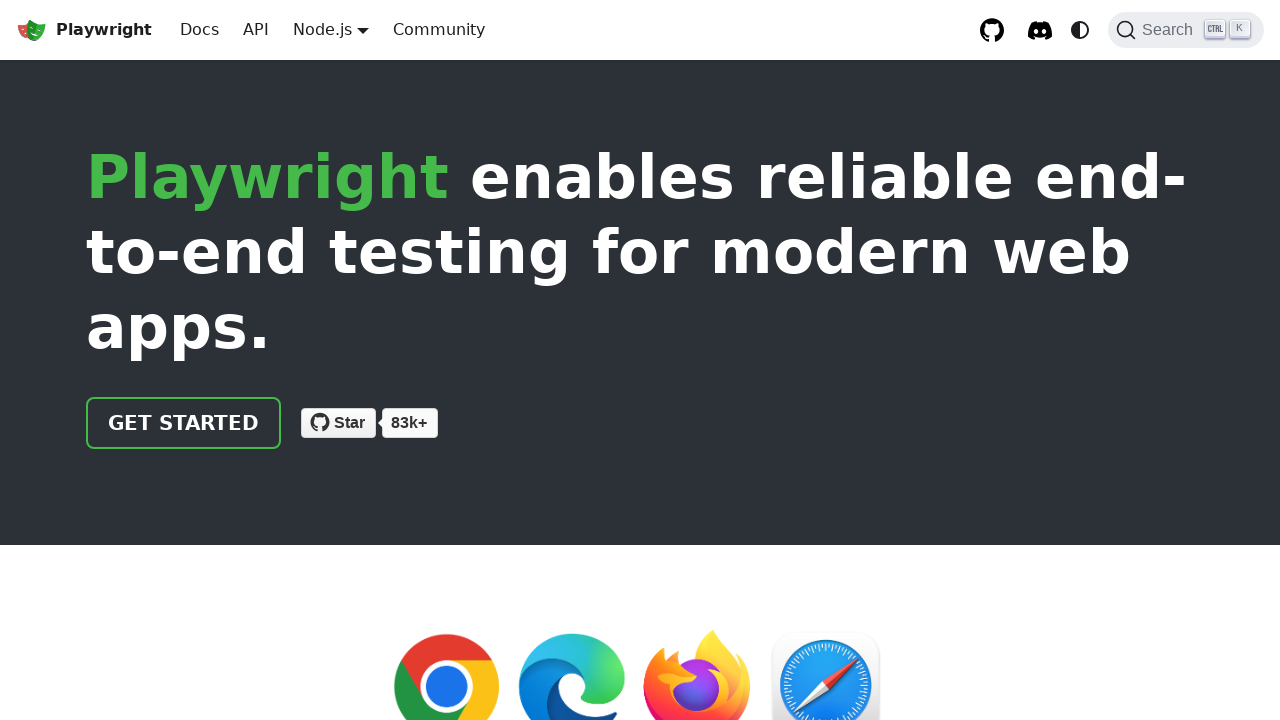

Navigated to Playwright website
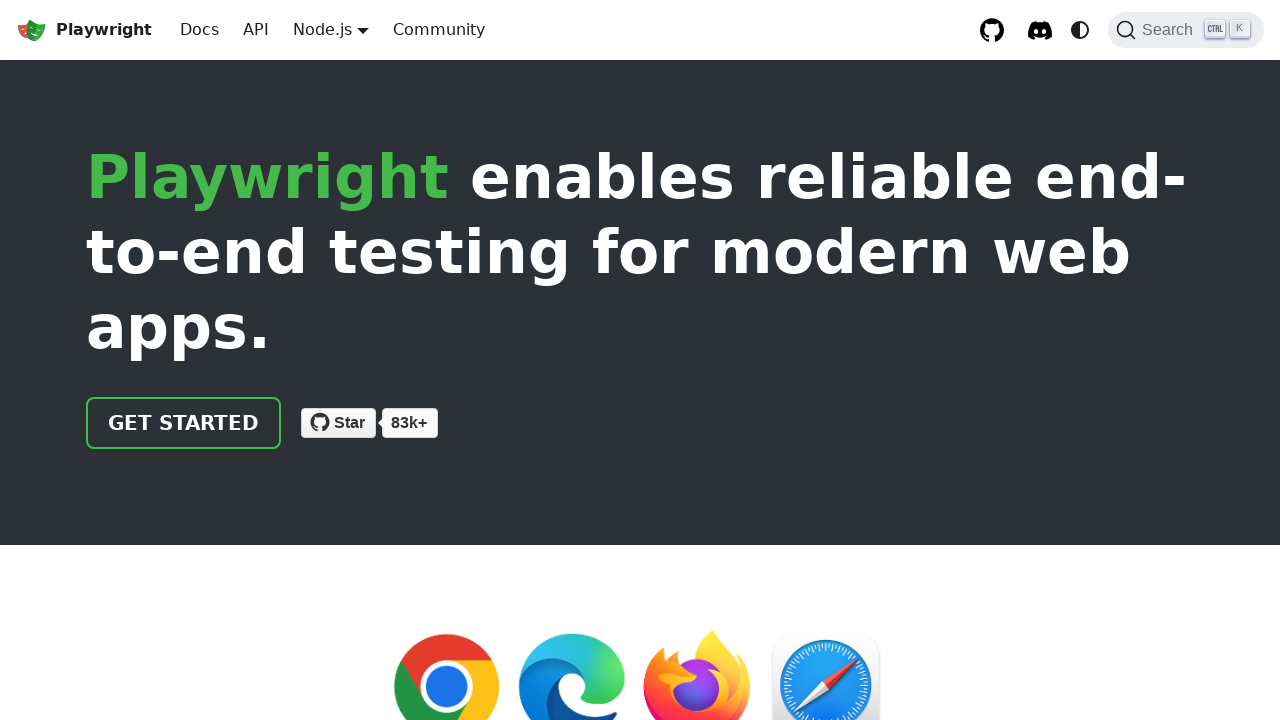

Clicked 'Get started' link at (184, 423) on internal:role=link[name="Get started"i]
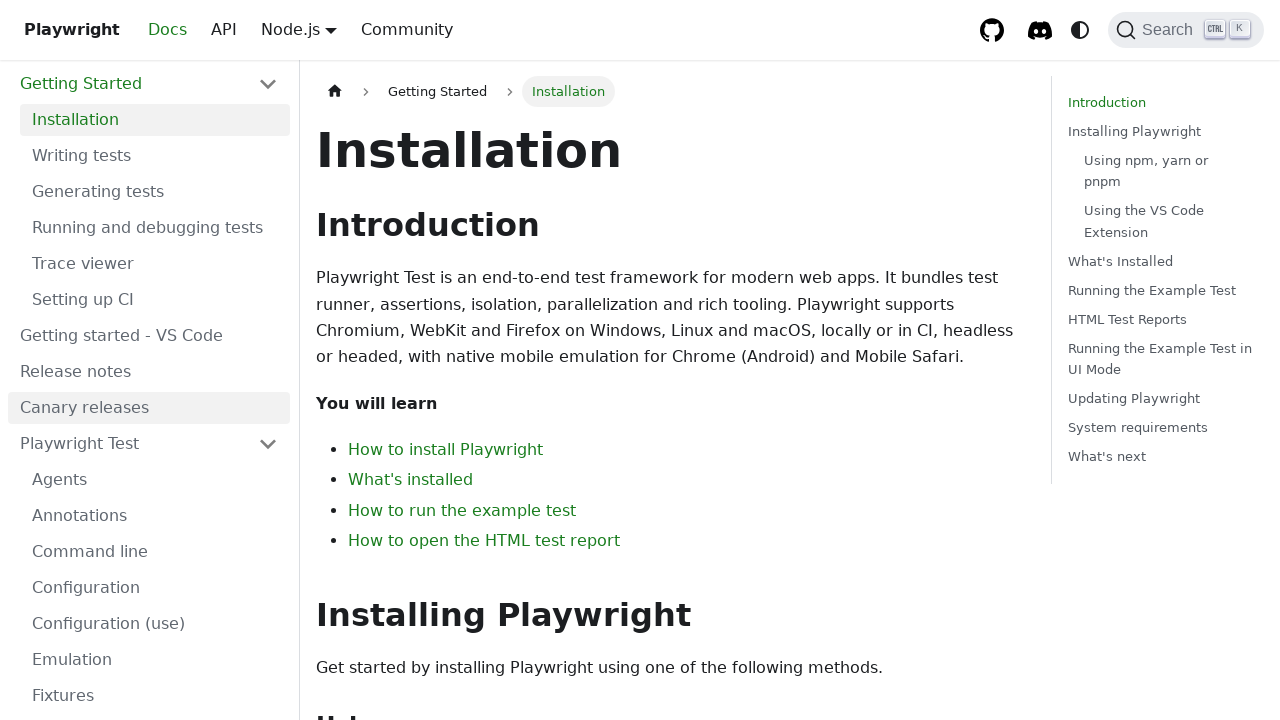

Installation heading is visible
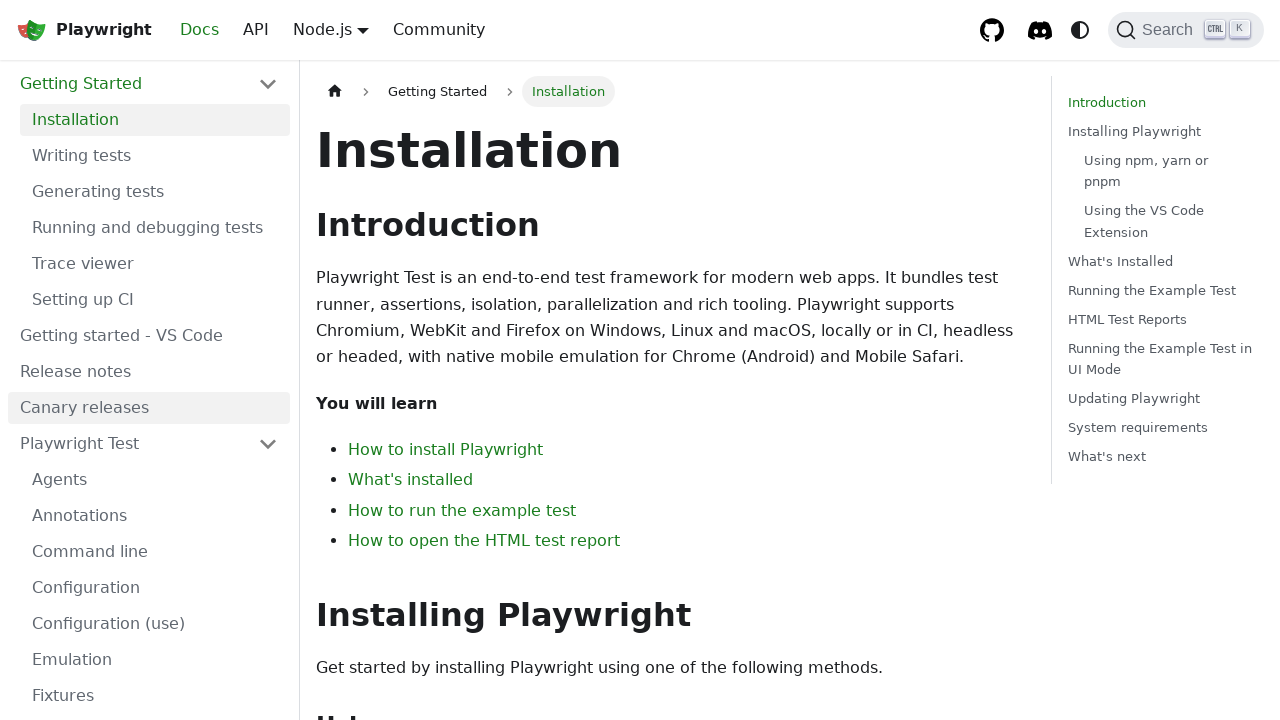

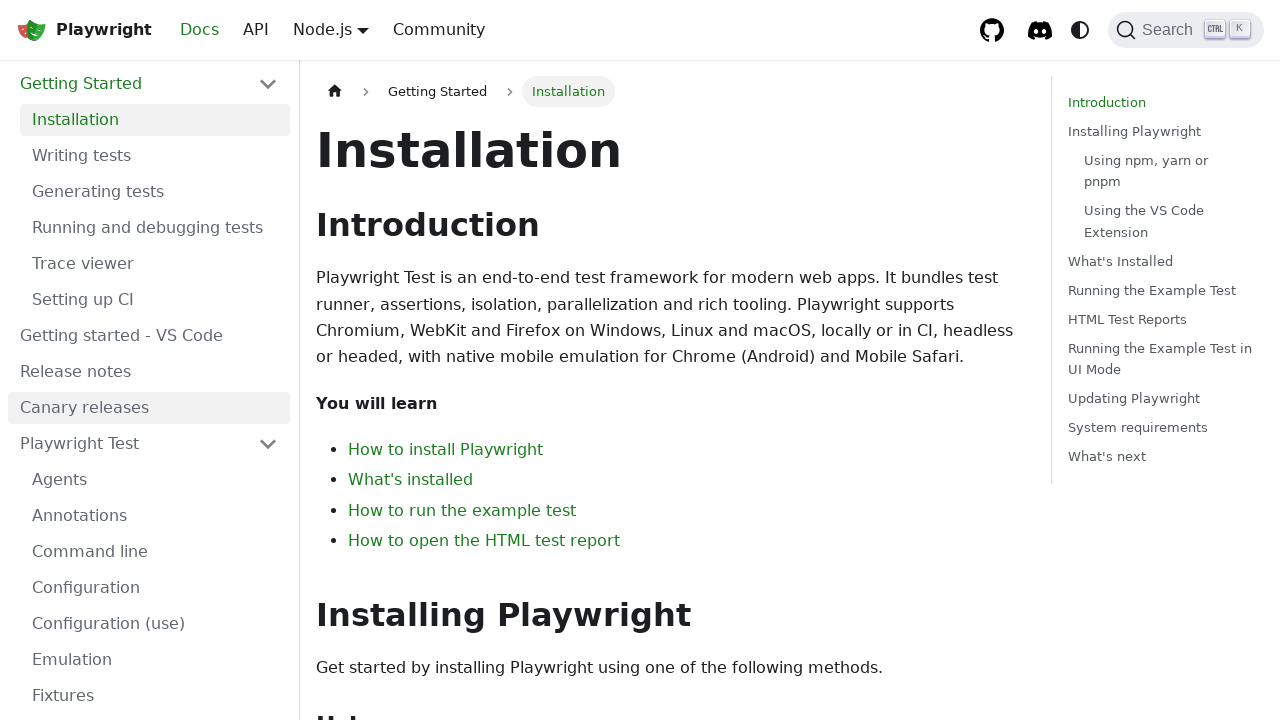